Tests passenger selector by clicking to open the dropdown and incrementing the adult passenger count multiple times

Starting URL: https://rahulshettyacademy.com/dropdownsPractise/

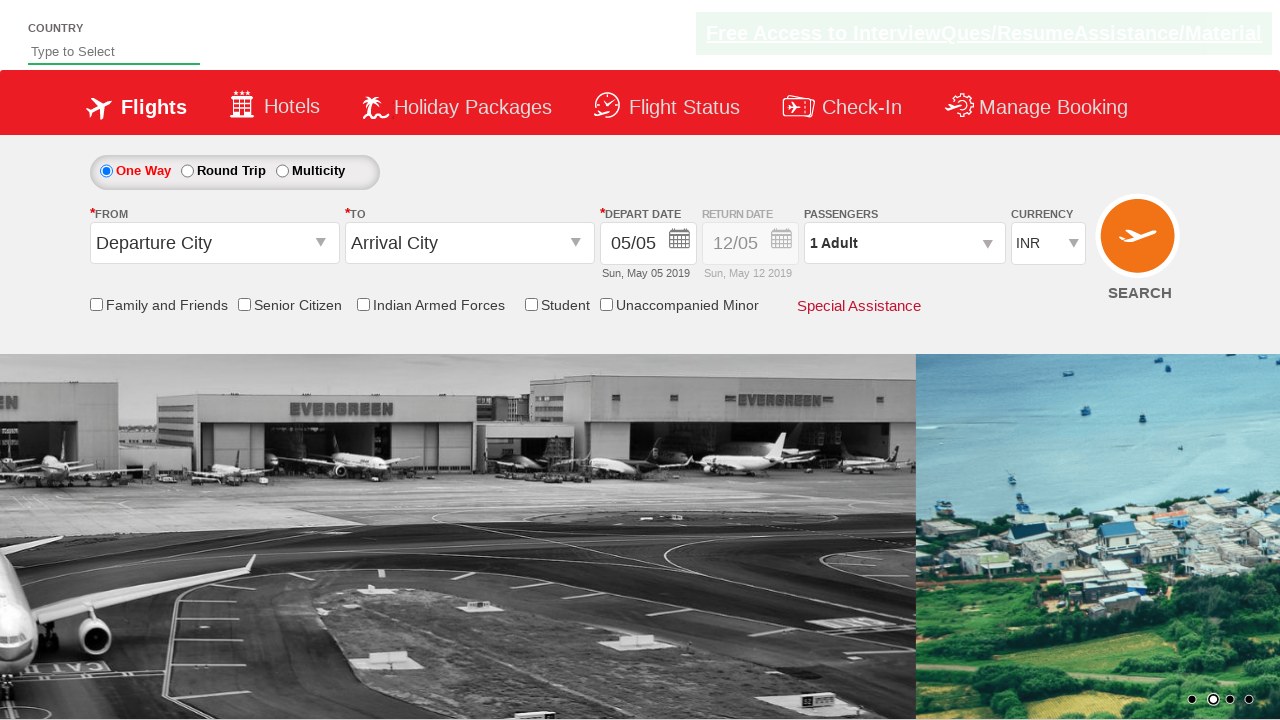

Clicked passenger info dropdown to open selector at (904, 243) on xpath=//div[@id='divpaxinfo']
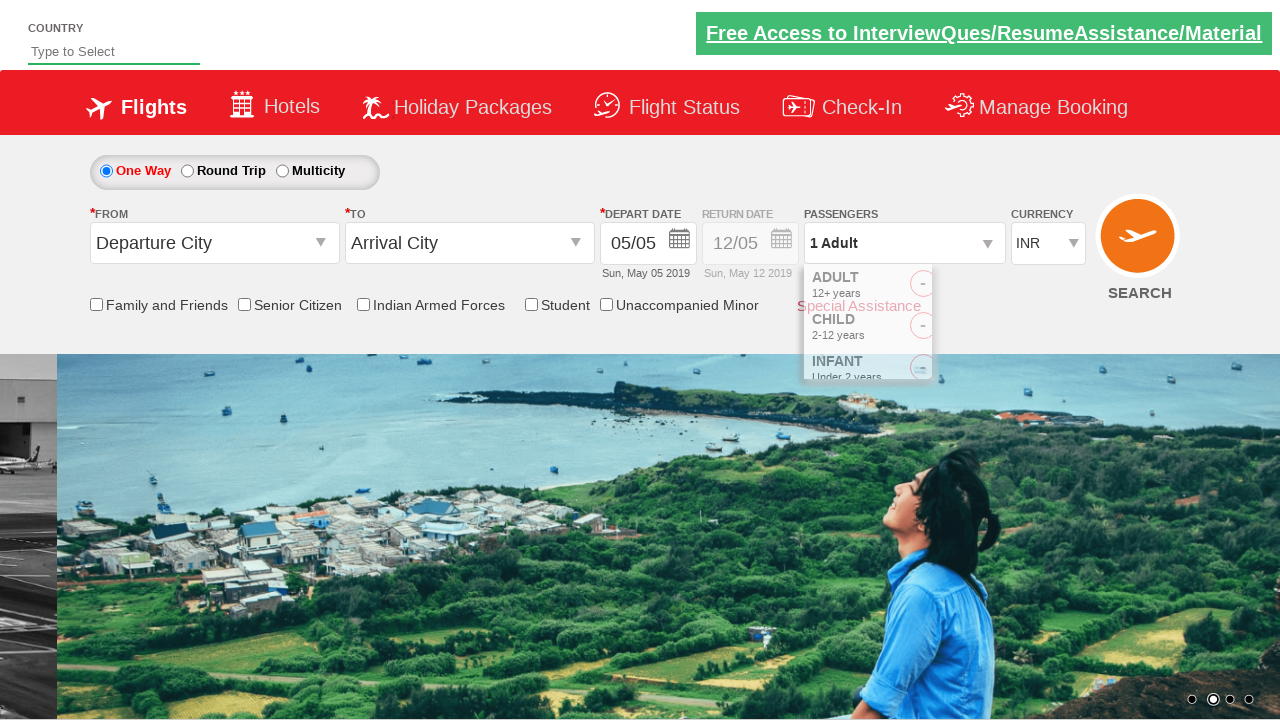

Waited for dropdown to fully load
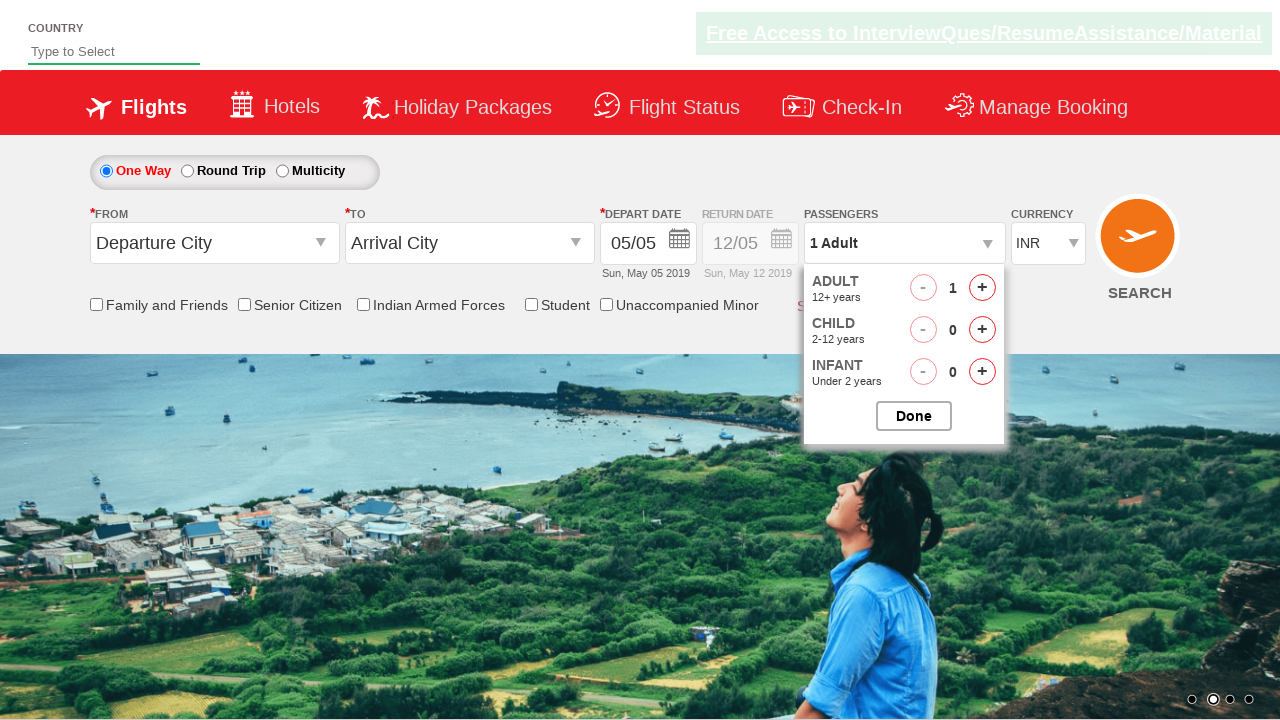

Clicked adult increment button (iteration 1 of 3) at (982, 288) on xpath=//span[@id='hrefIncAdt']
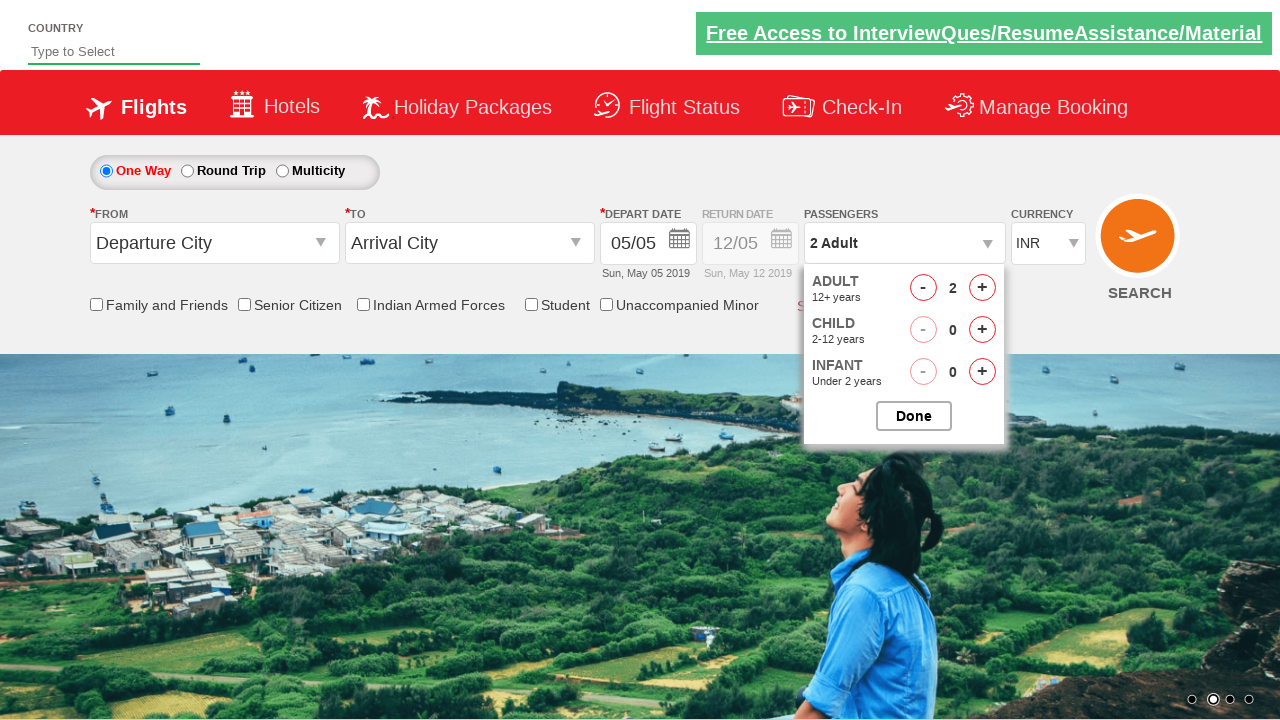

Waited for adult count to update
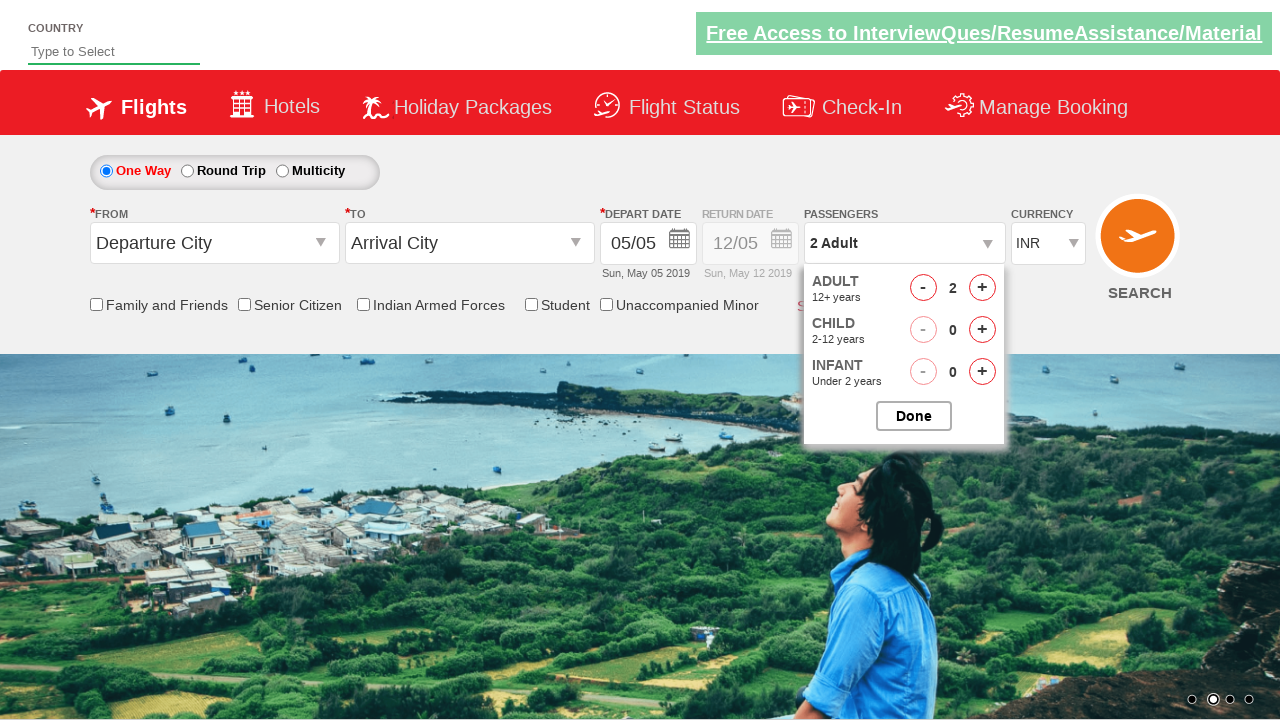

Clicked adult increment button (iteration 2 of 3) at (982, 288) on xpath=//span[@id='hrefIncAdt']
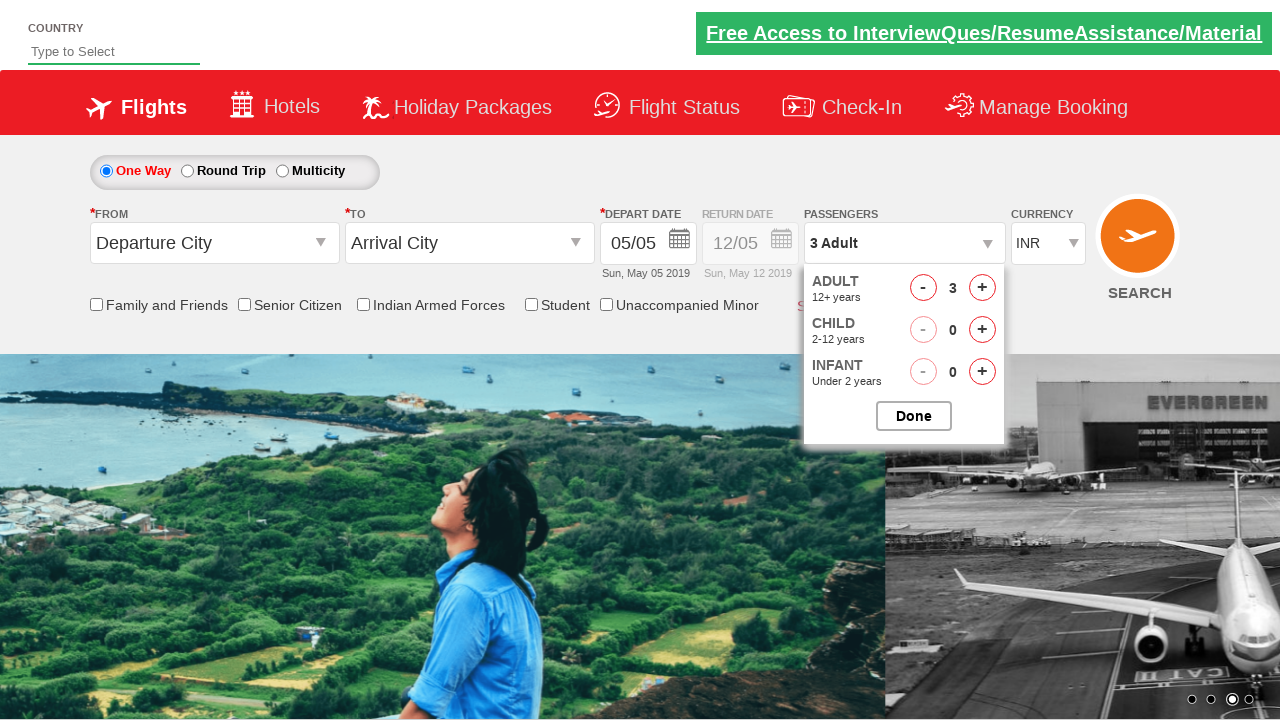

Waited for adult count to update
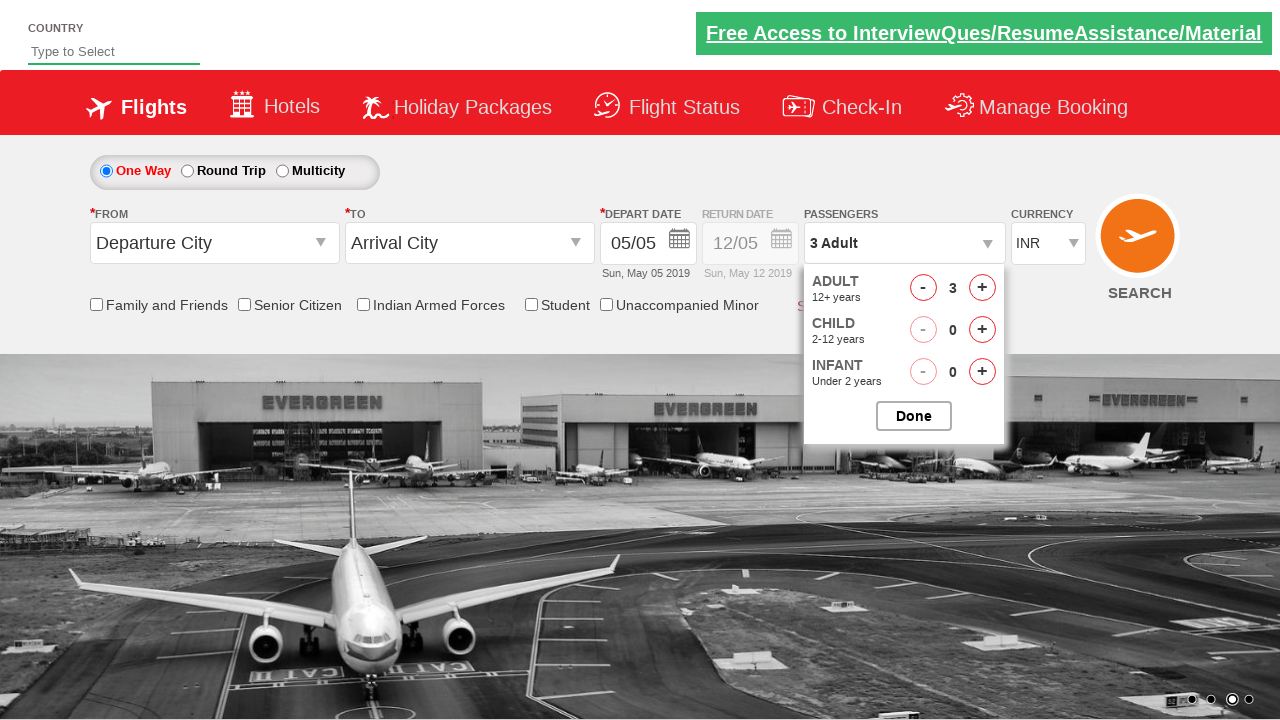

Clicked adult increment button (iteration 3 of 3) at (982, 288) on xpath=//span[@id='hrefIncAdt']
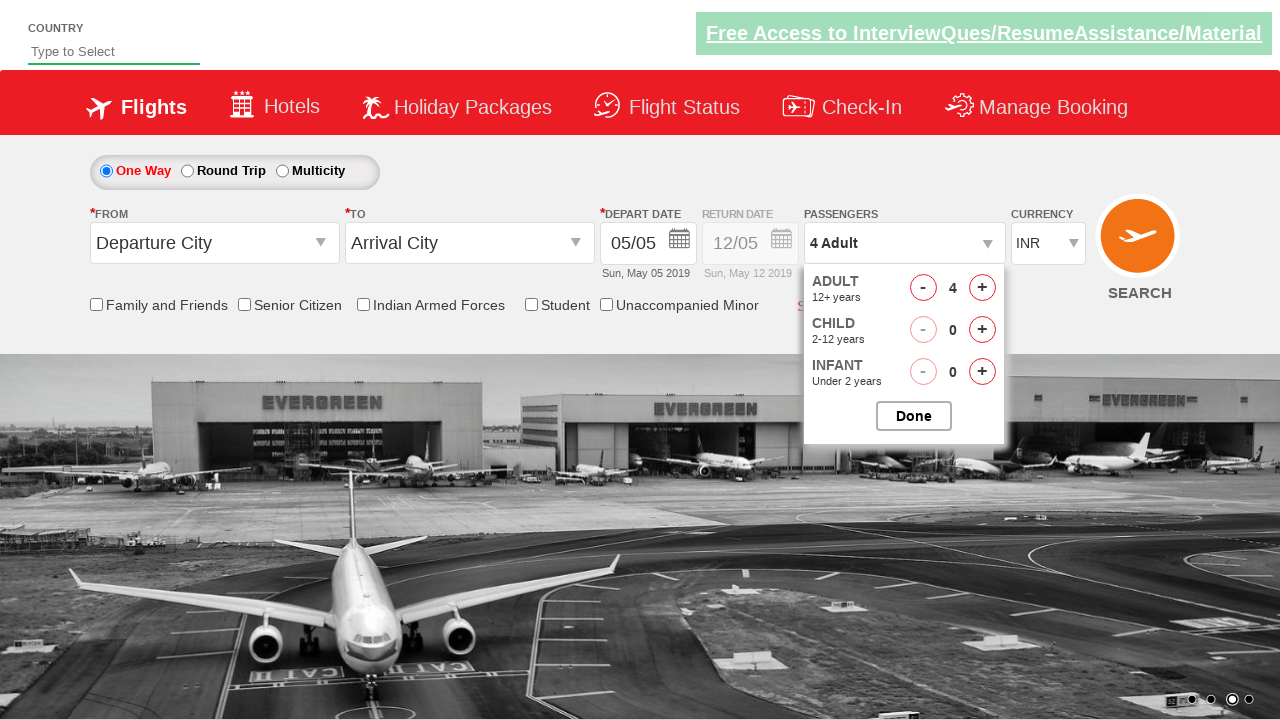

Waited for adult count to update
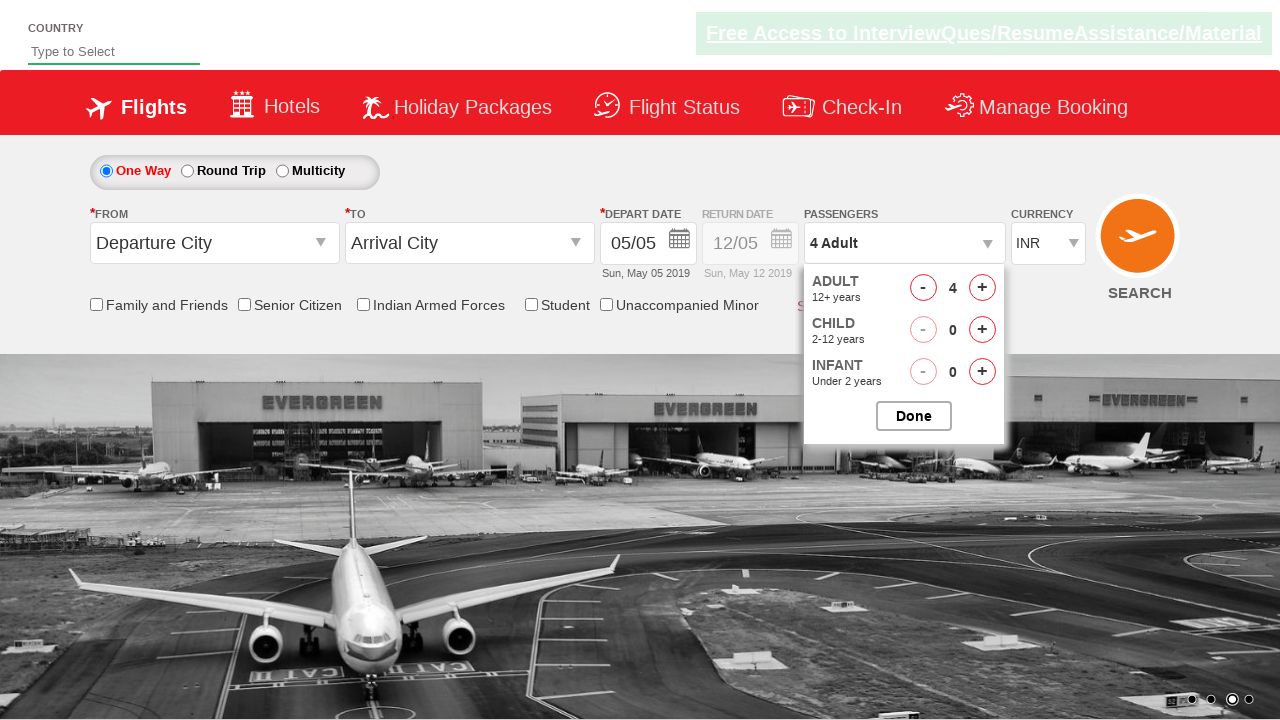

Clicked button to close passenger selector dropdown at (914, 416) on xpath=//input[@id='btnclosepaxoption']
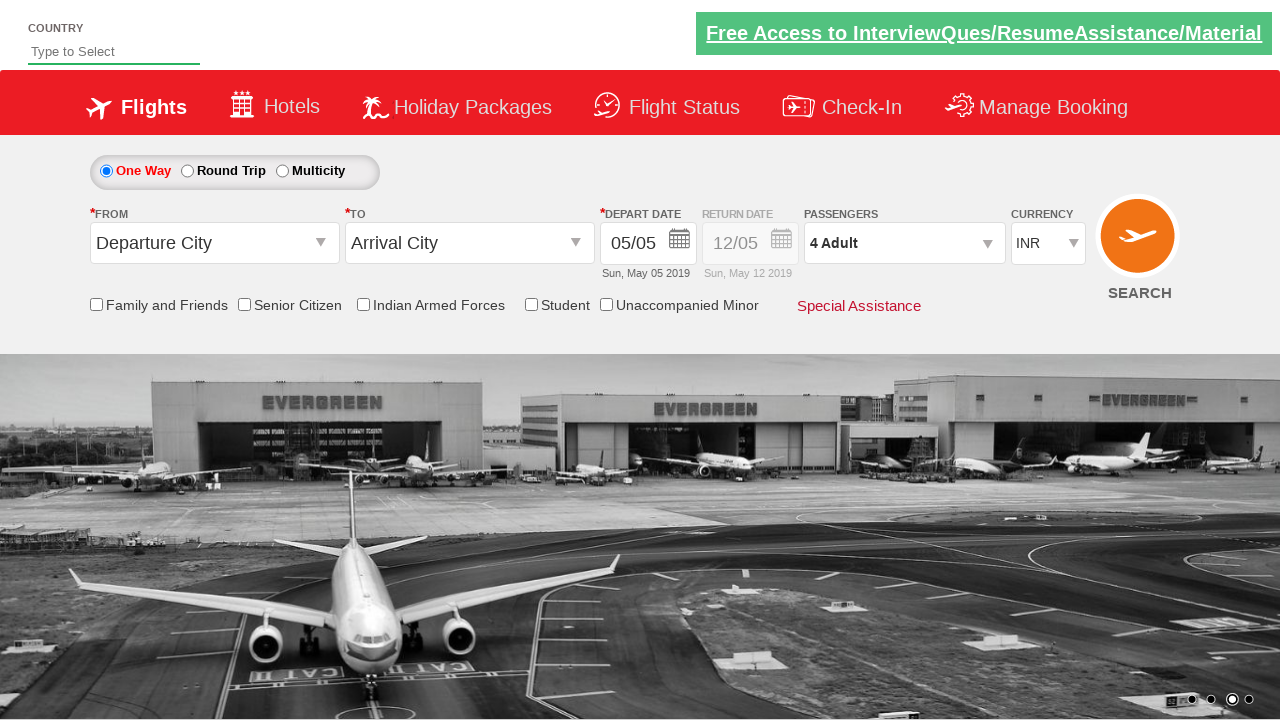

Verified passenger info dropdown is visible with updated count
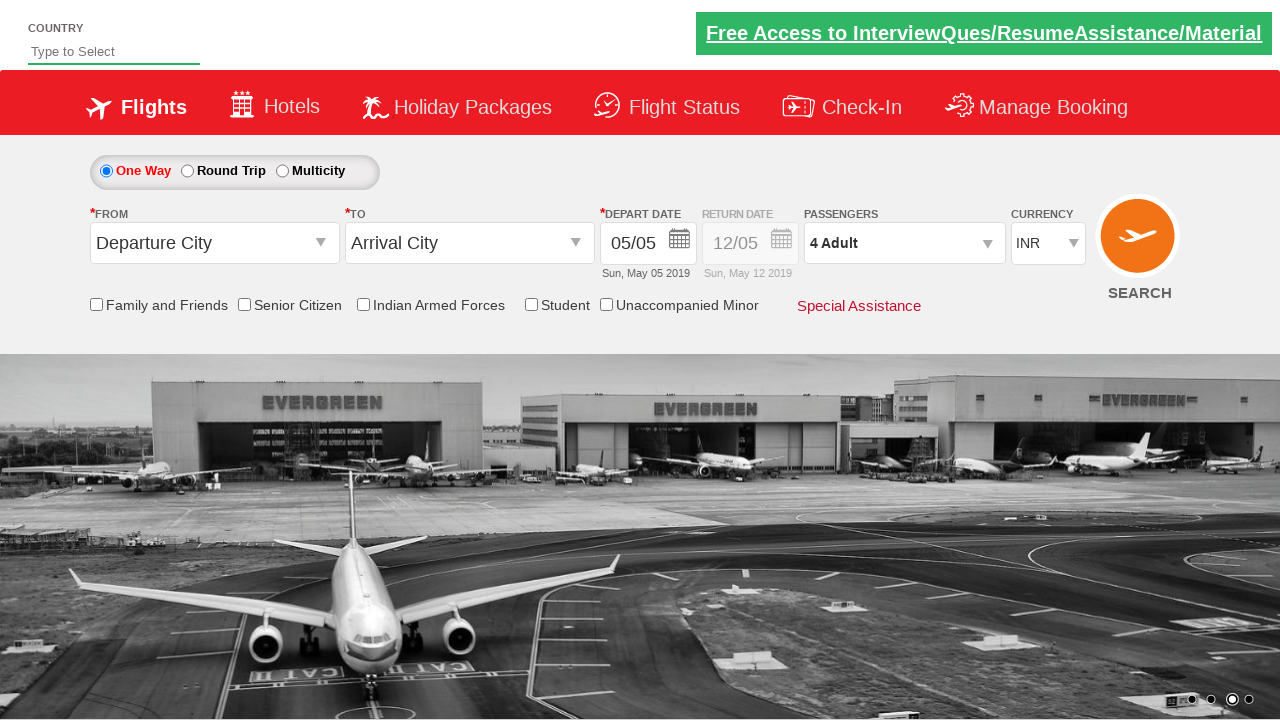

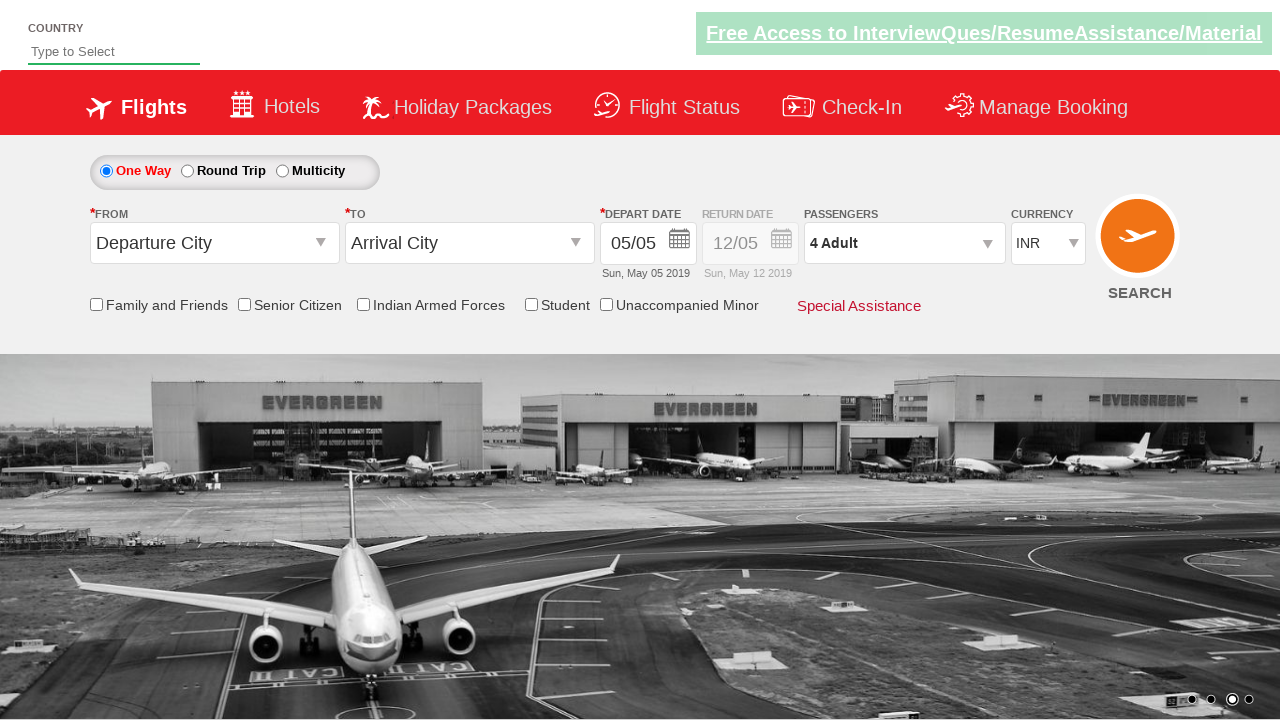